Tests dropdown handling by selecting an option from a dropdown menu on the page

Starting URL: https://web-locators-static-site-qa.vercel.app/Dropdown

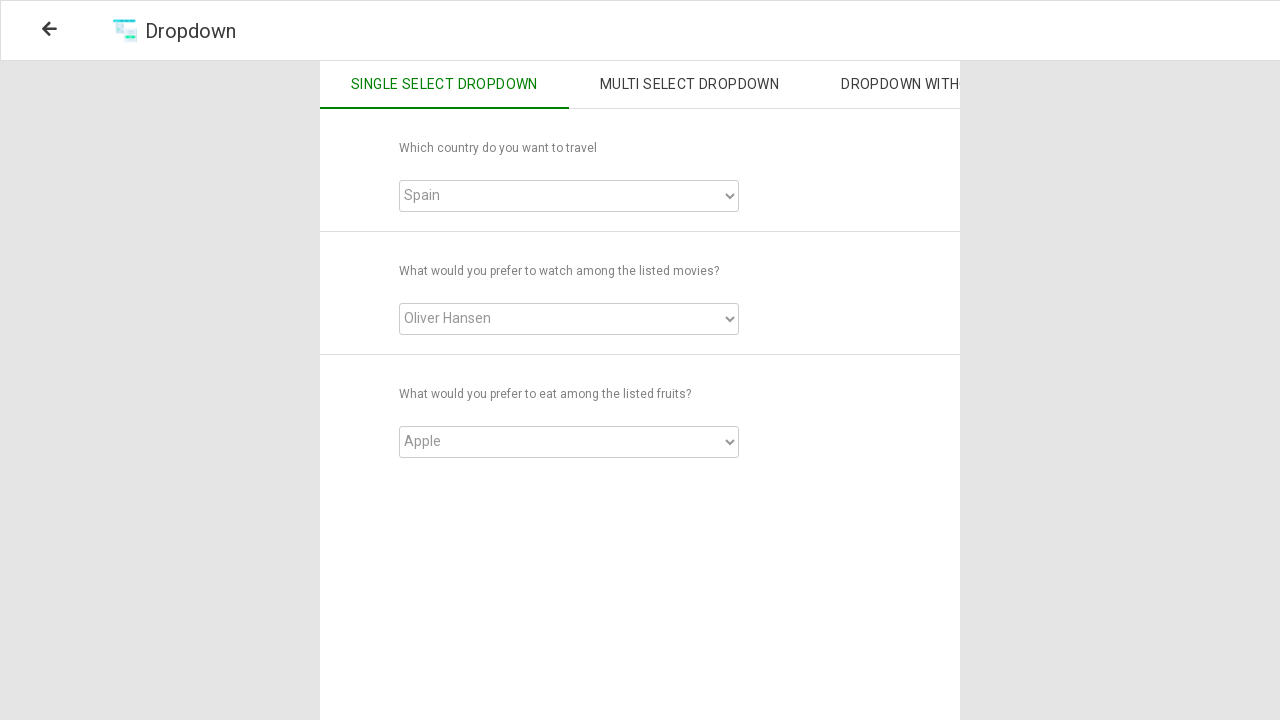

Located first dropdown menu element
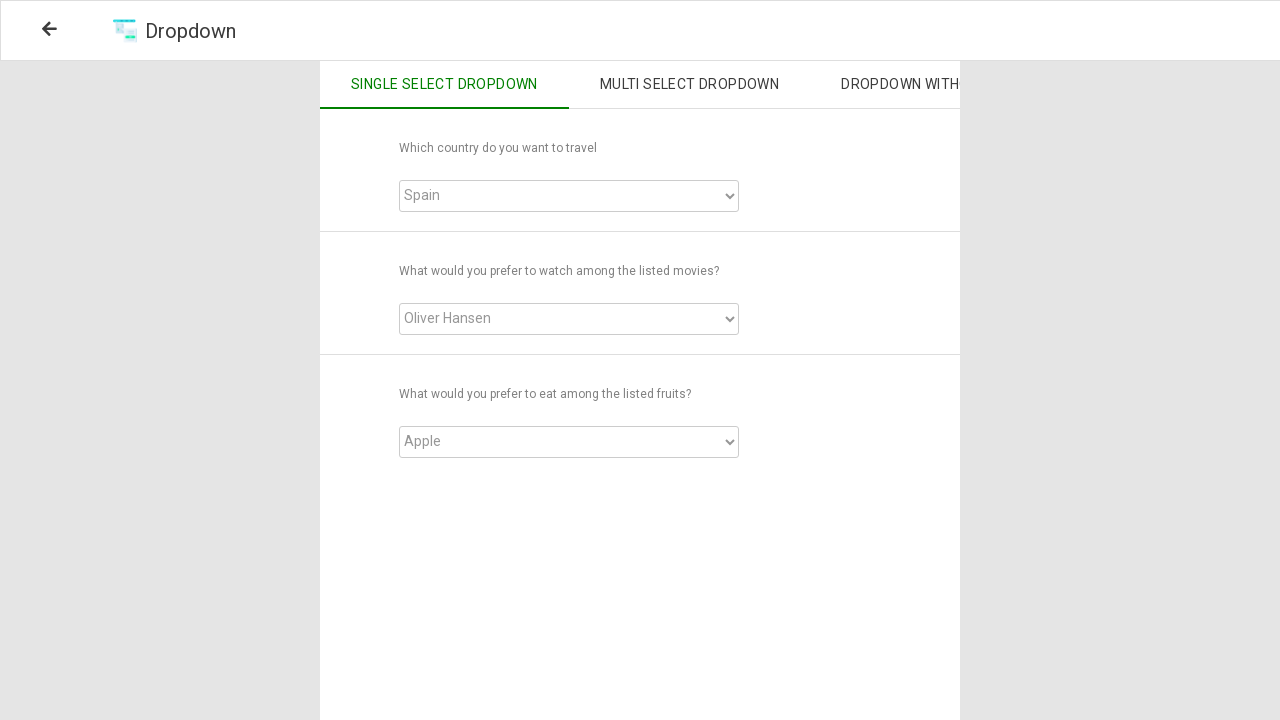

Selected 'Italy' option from dropdown menu on (//select[@class='dropdown'])[1]
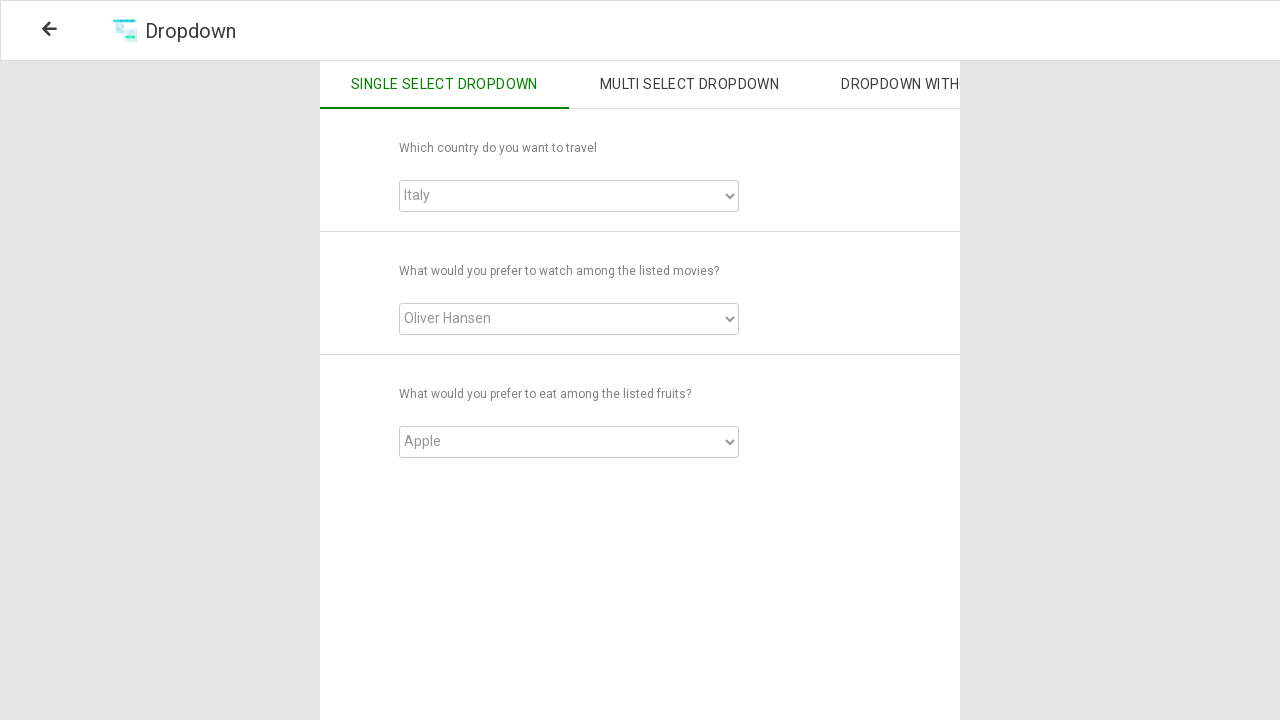

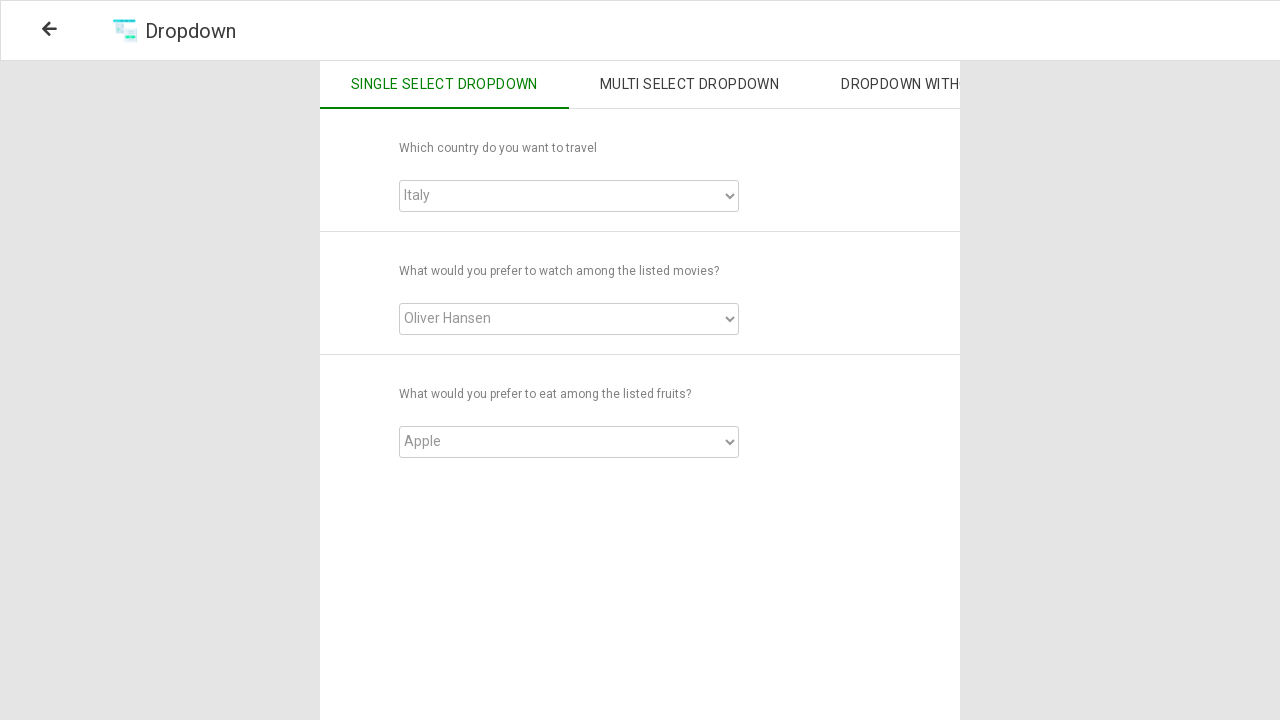